Tests drag and drop functionality on the jQuery UI draggable demo by switching to an iframe and dragging an element to a new position

Starting URL: https://jqueryui.com/draggable/

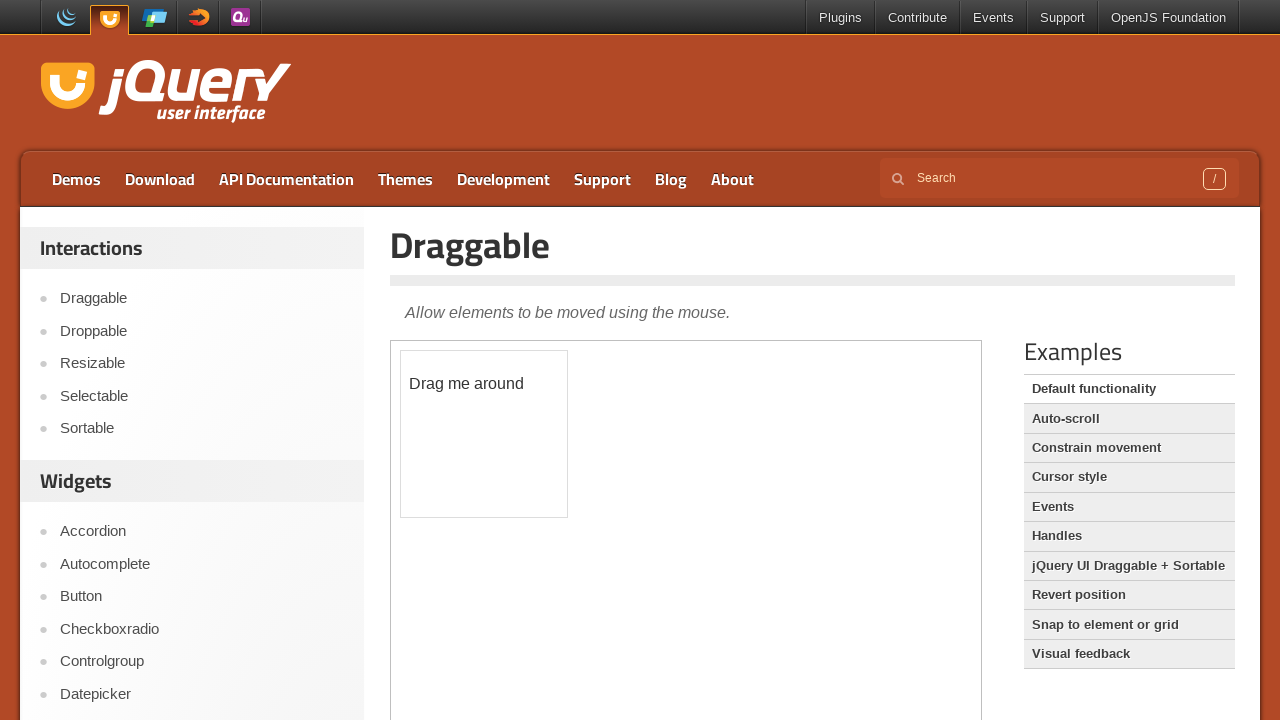

Located the demo iframe
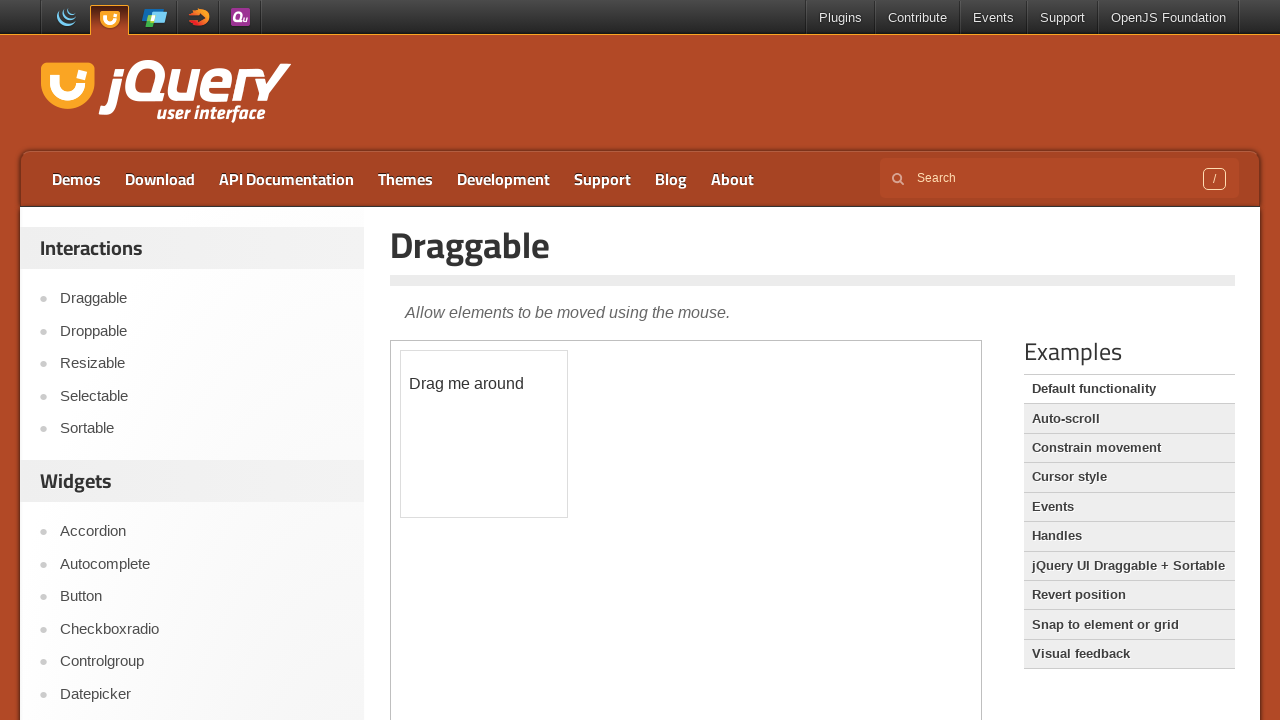

Located the draggable element within the iframe
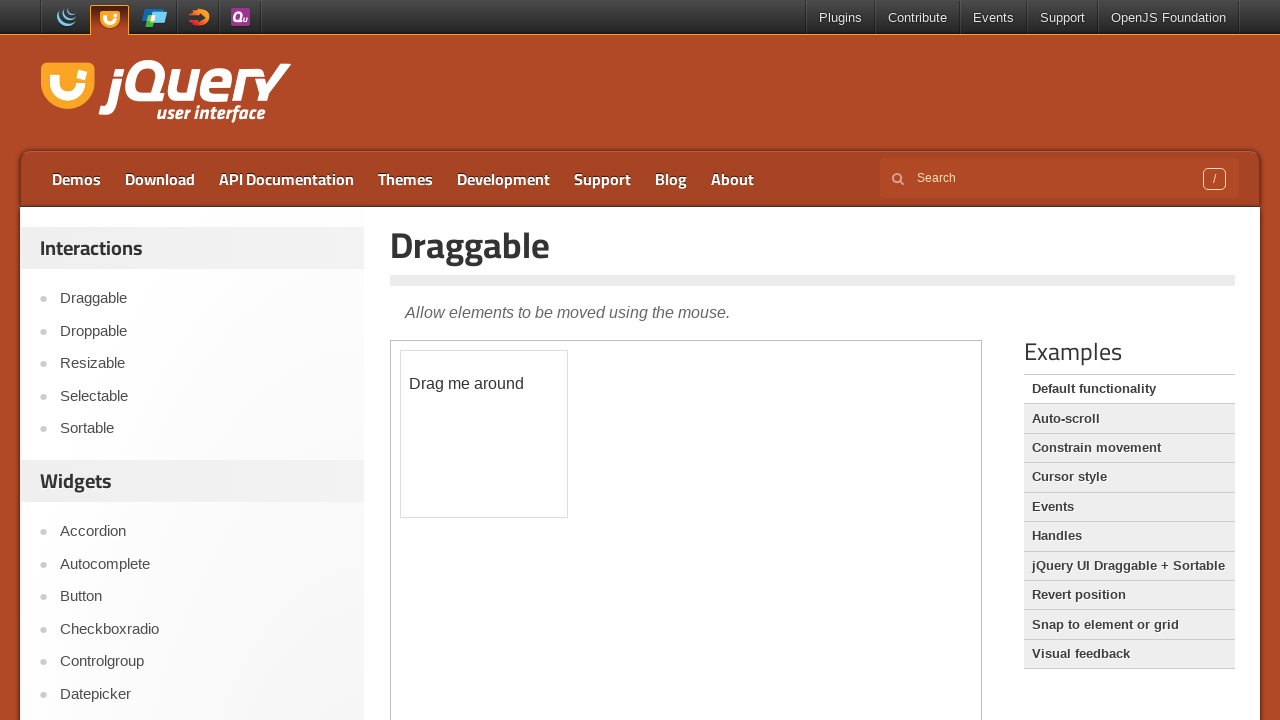

Draggable element is now visible
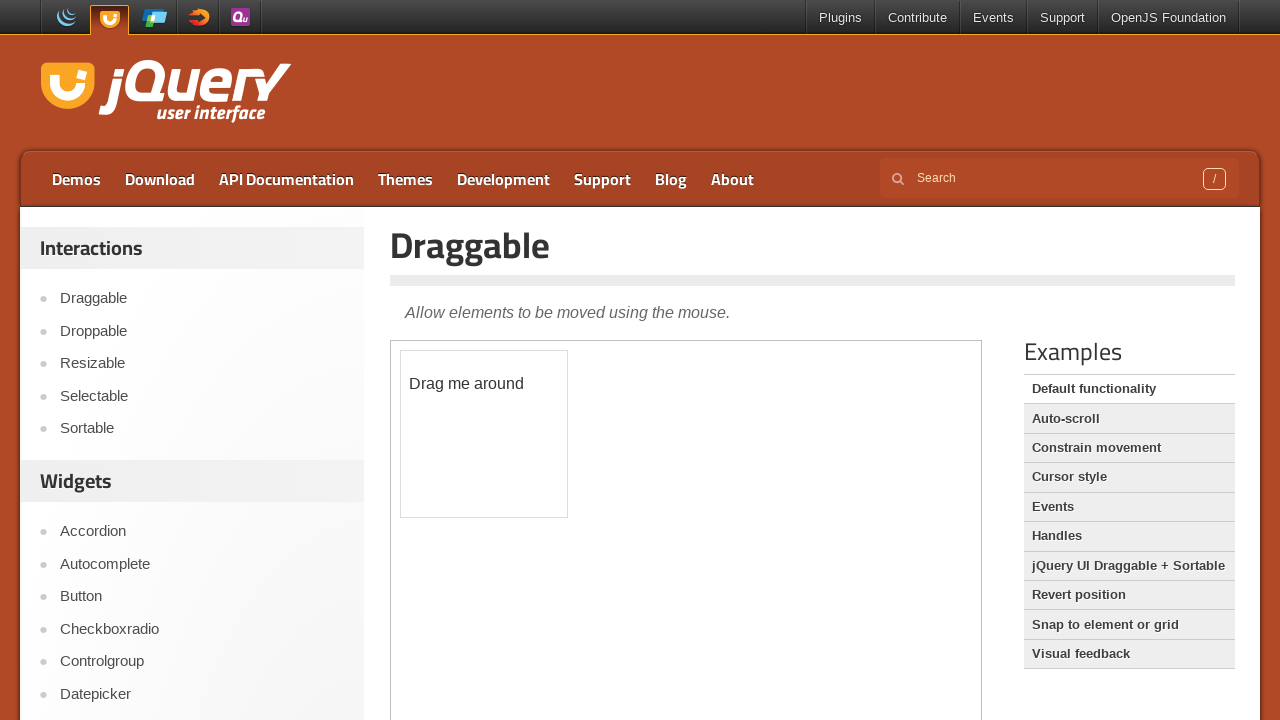

Dragged element 150px right and 100px down to new position at (551, 451)
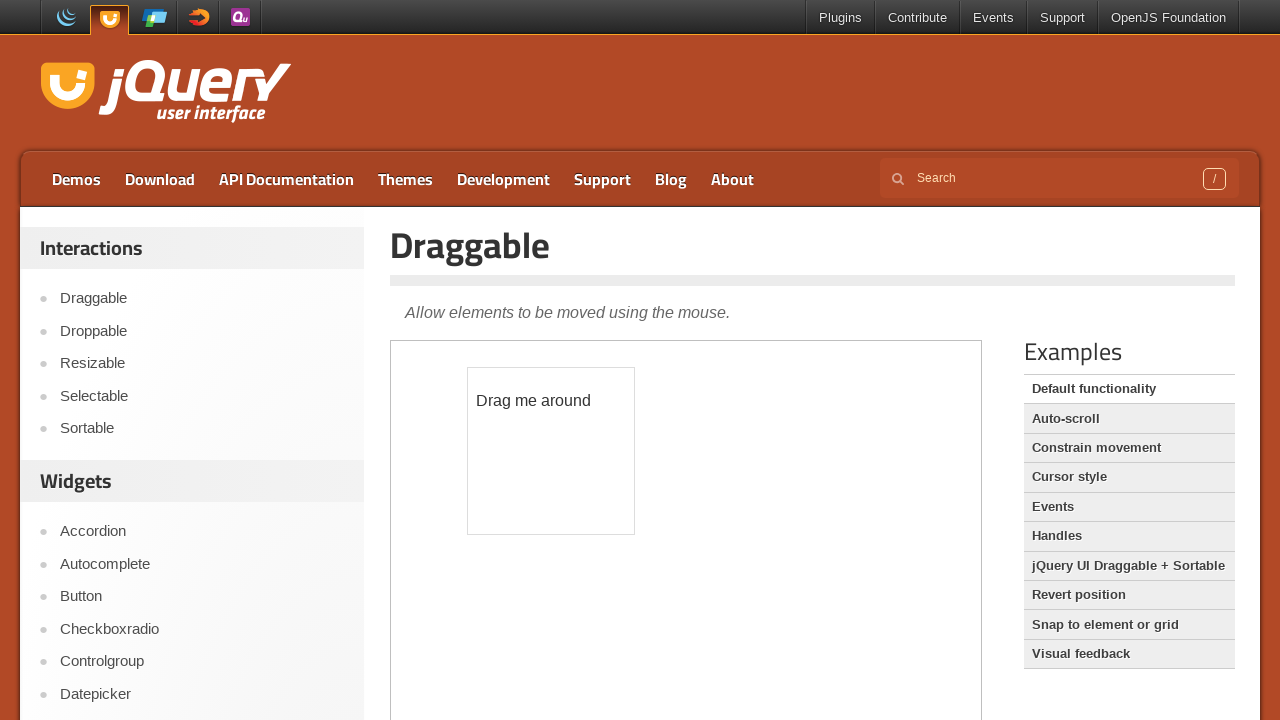

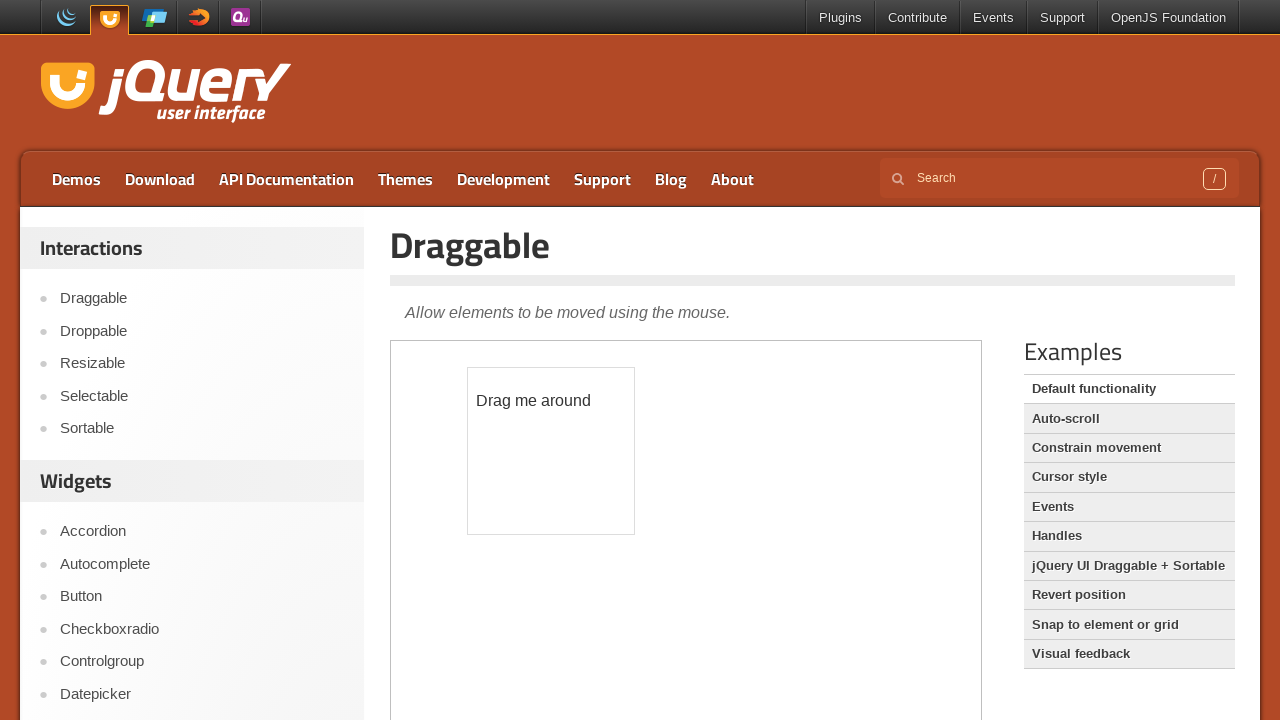